Tests double-click functionality on a button and verifies the success message is displayed

Starting URL: https://demoqa.com/buttons

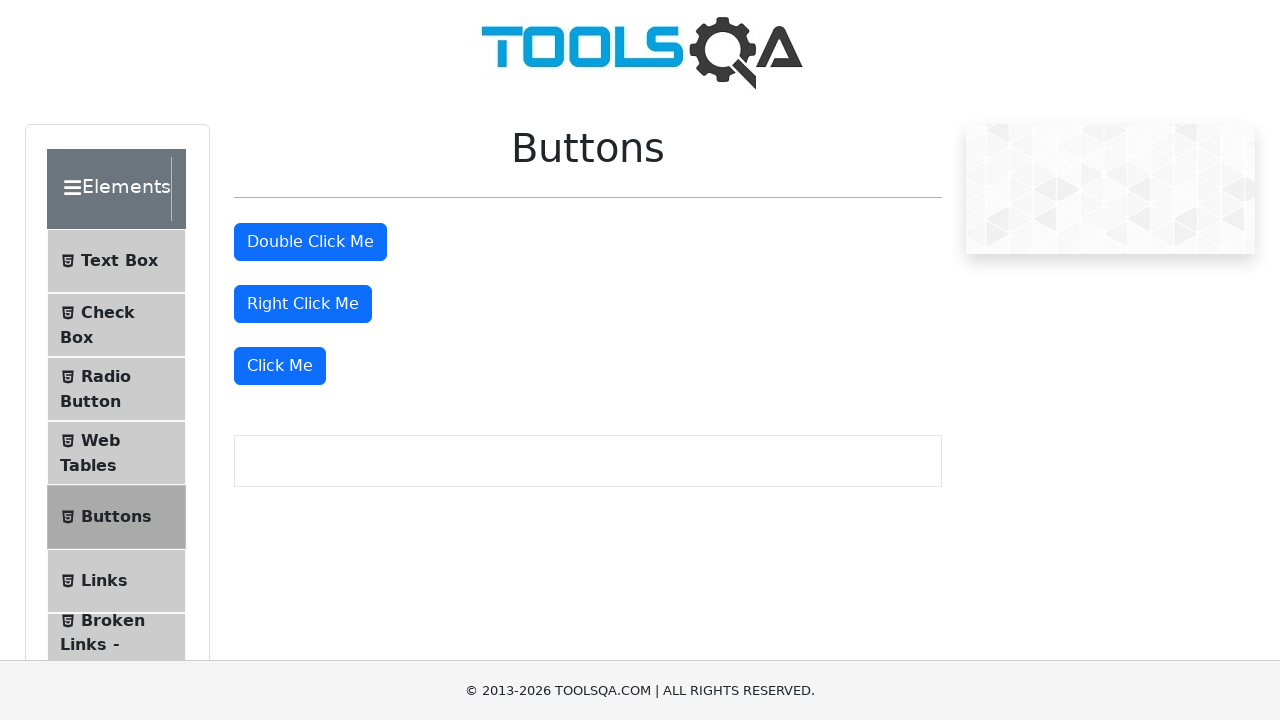

Located the double-click button element
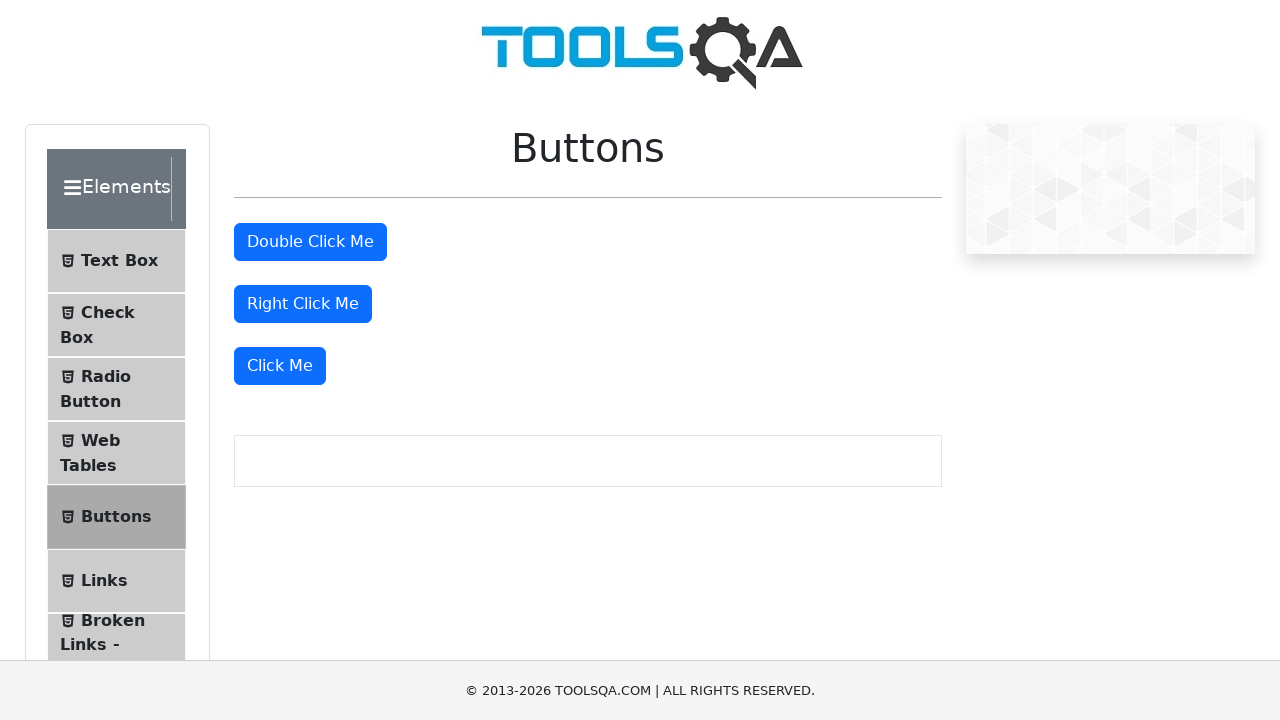

Scrolled double-click button into view
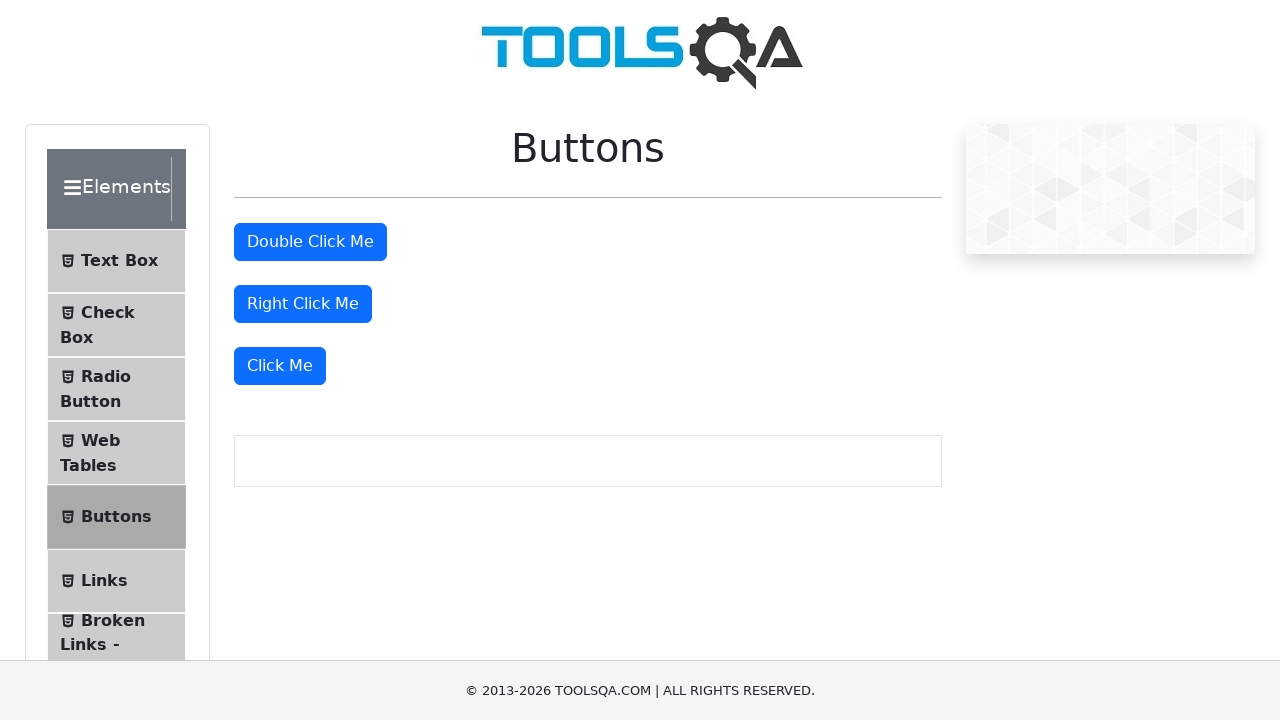

Performed double-click action on the button at (310, 242) on #doubleClickBtn
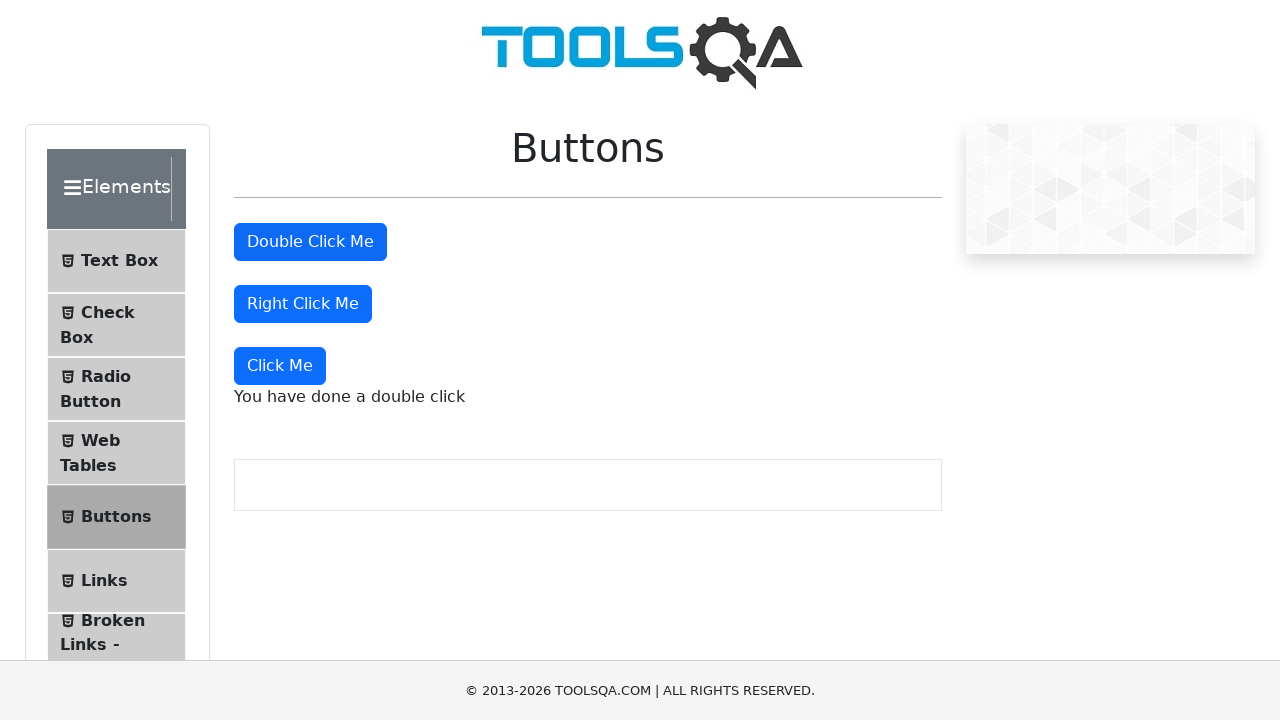

Located the success message element
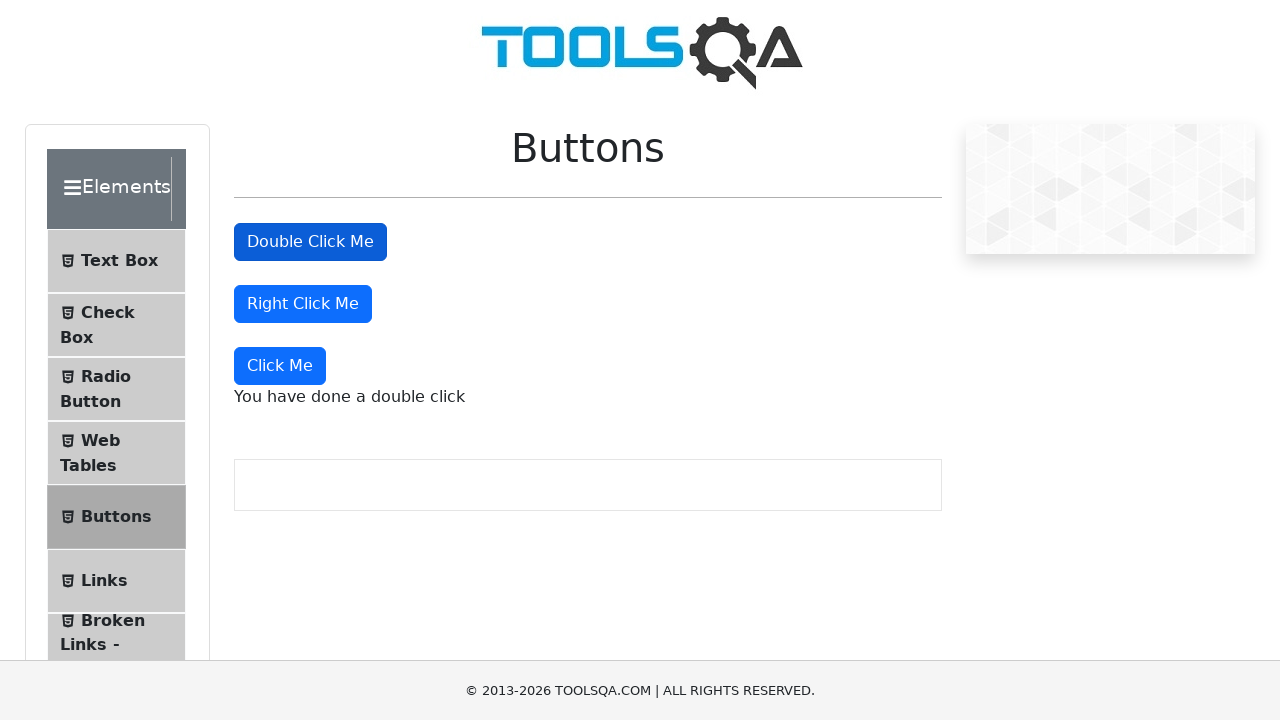

Verified success message displays 'You have done a double click'
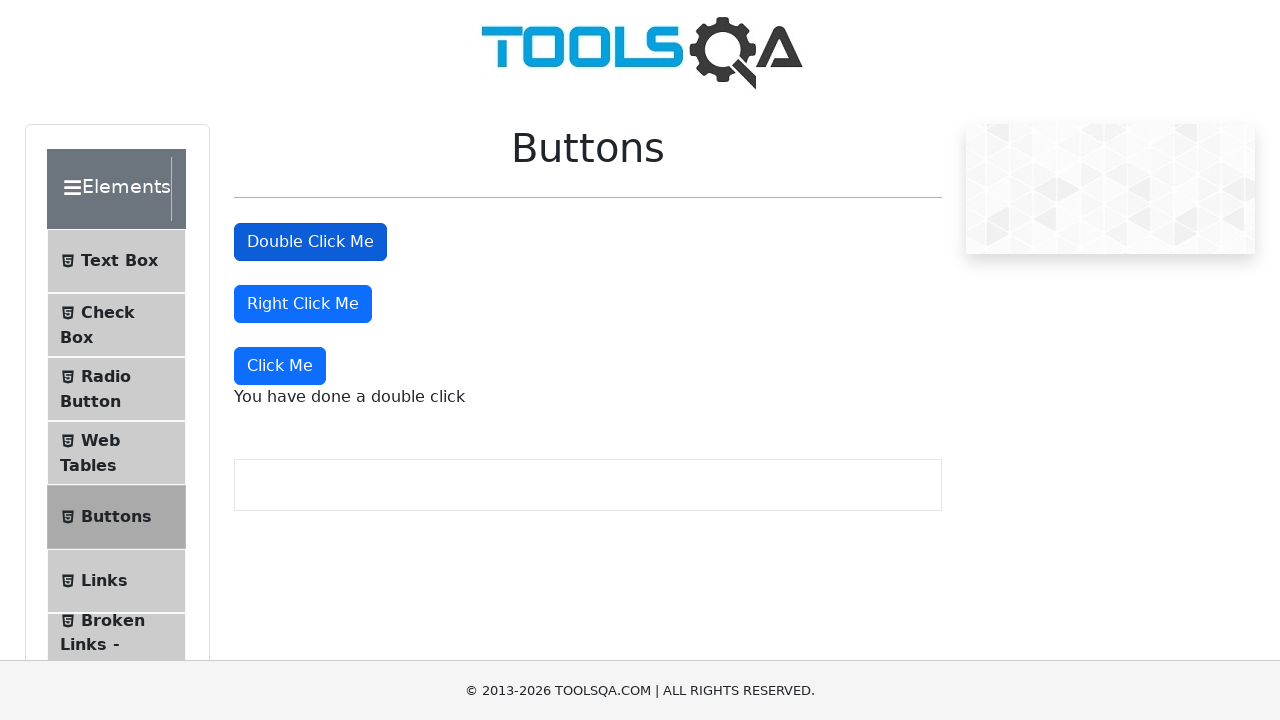

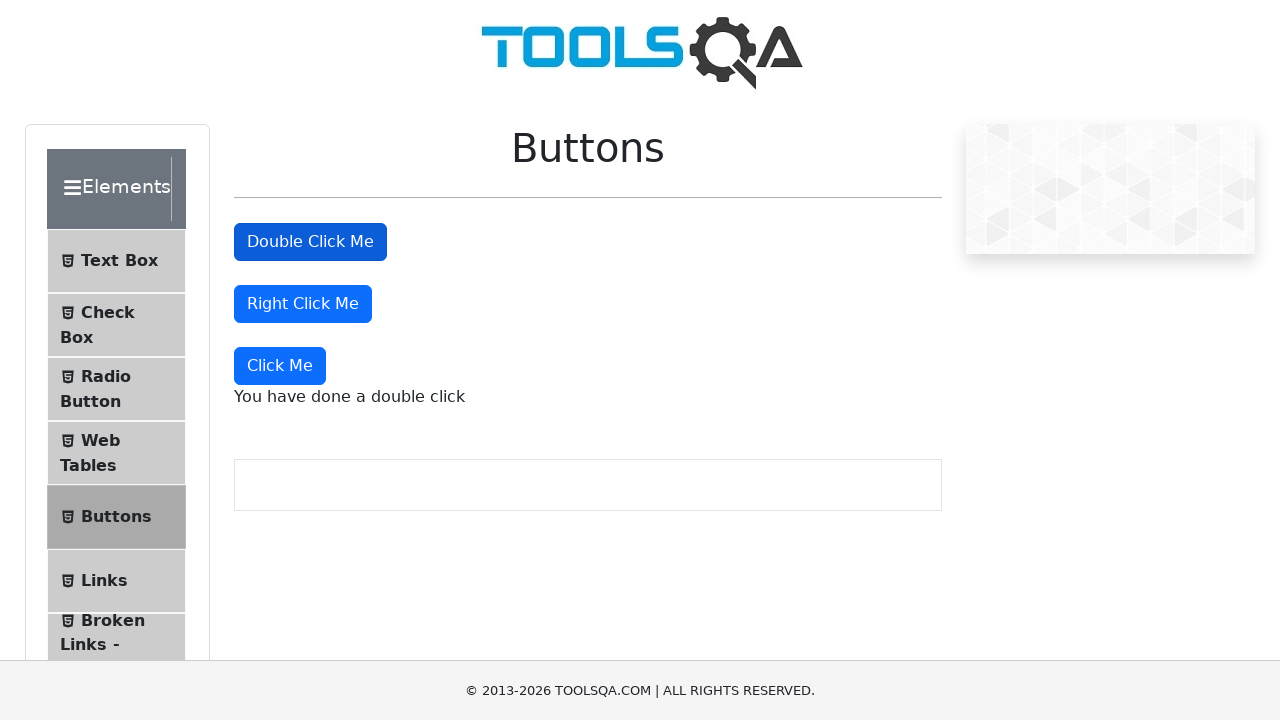